Navigates to a practice page with a web table and selects checkboxes for specific employees by their names

Starting URL: https://selectorshub.com/xpath-practice-page/

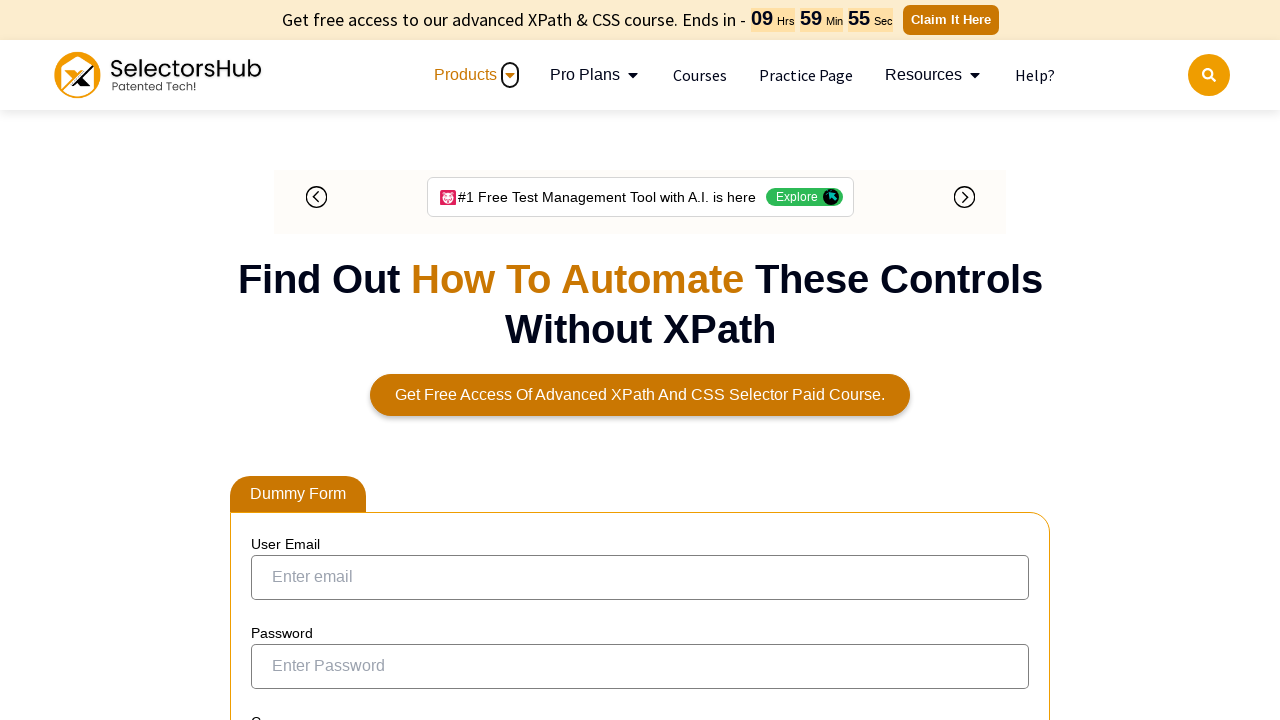

Waited 3 seconds for page to fully load
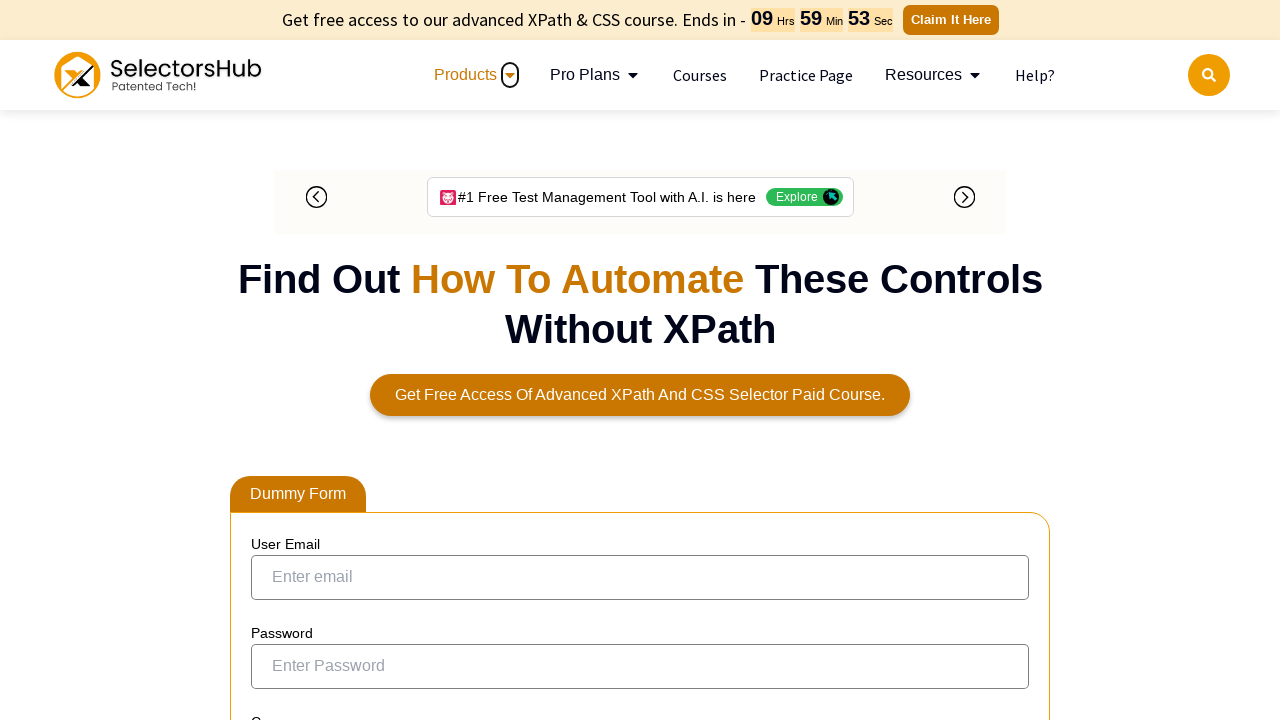

Located checkbox for Kevin.Mathews
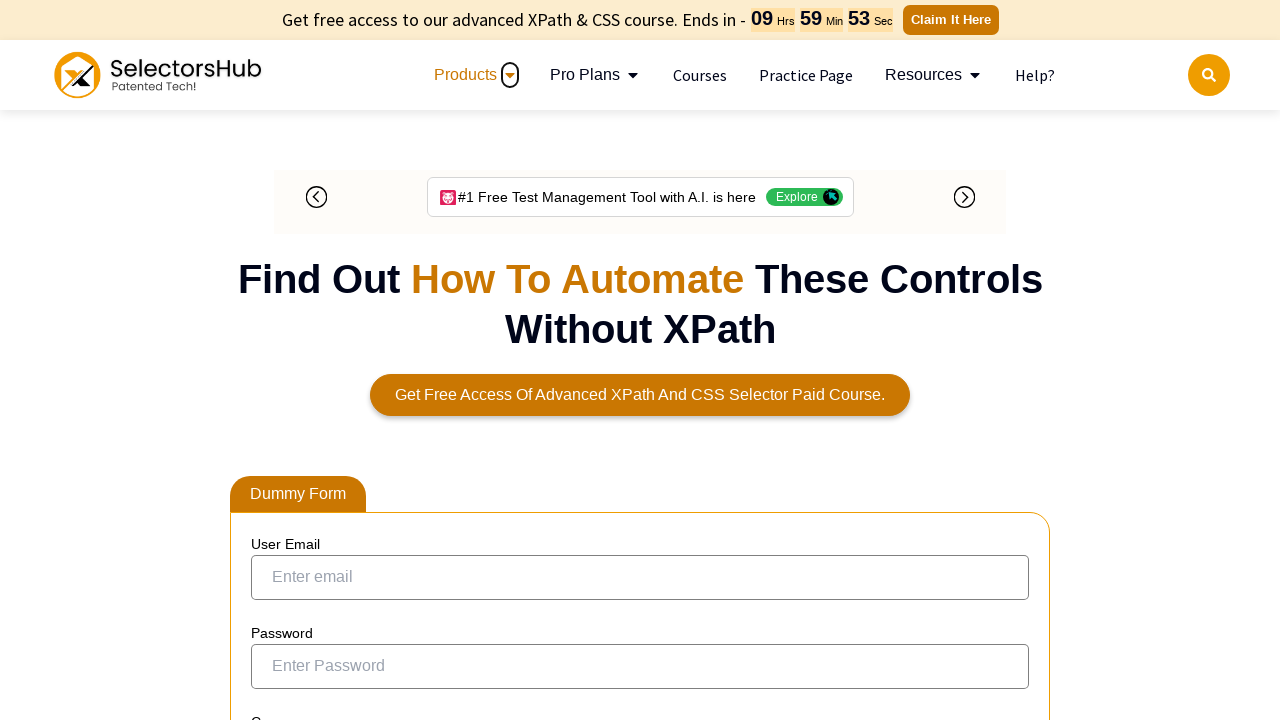

Clicked checkbox for Kevin.Mathews at (274, 353) on xpath=//a[text()='Kevin.Mathews']/parent::td/preceding-sibling::td/child::input
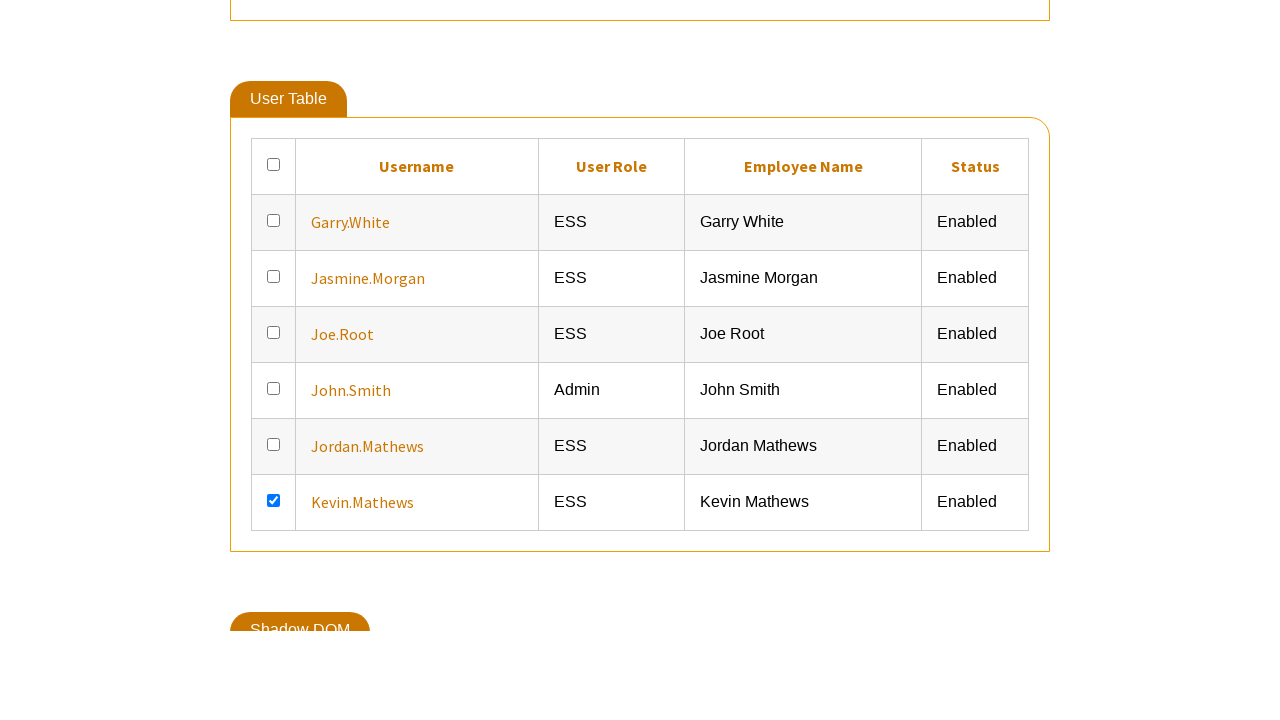

Located checkbox for Garry.White
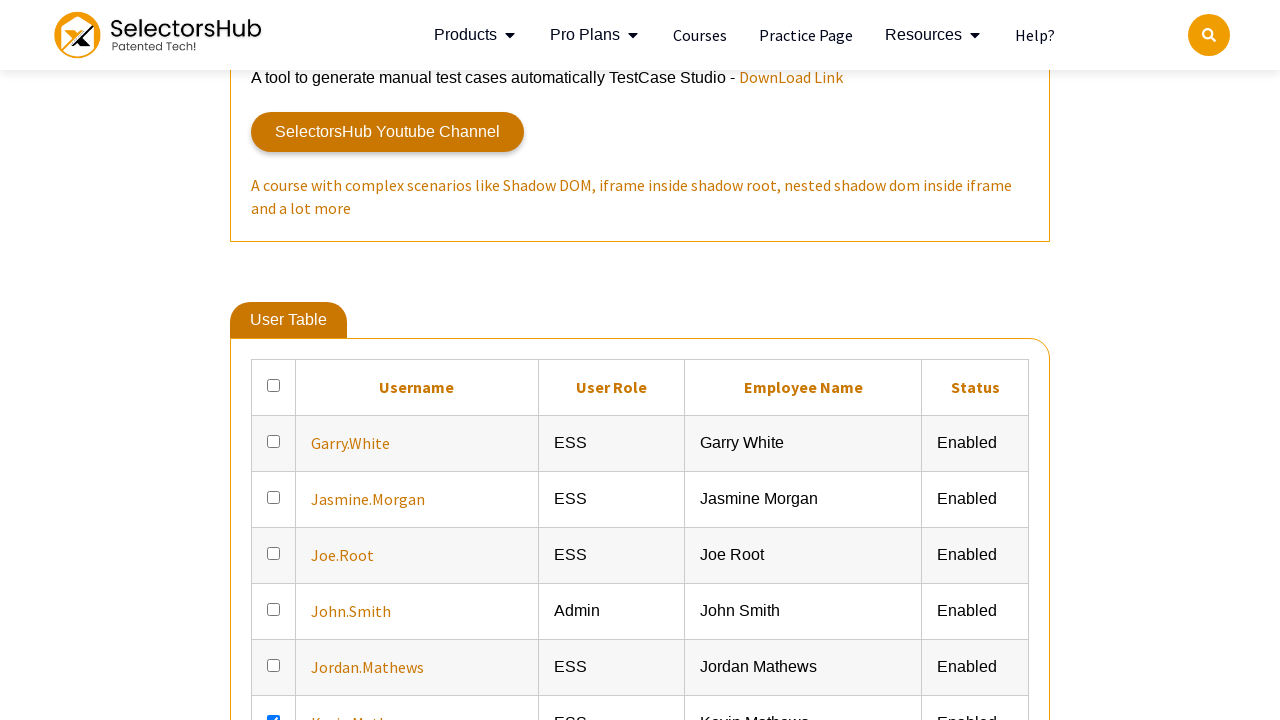

Clicked checkbox for Garry.White at (274, 441) on xpath=//a[text()='Garry.White']/parent::td/preceding-sibling::td/child::input
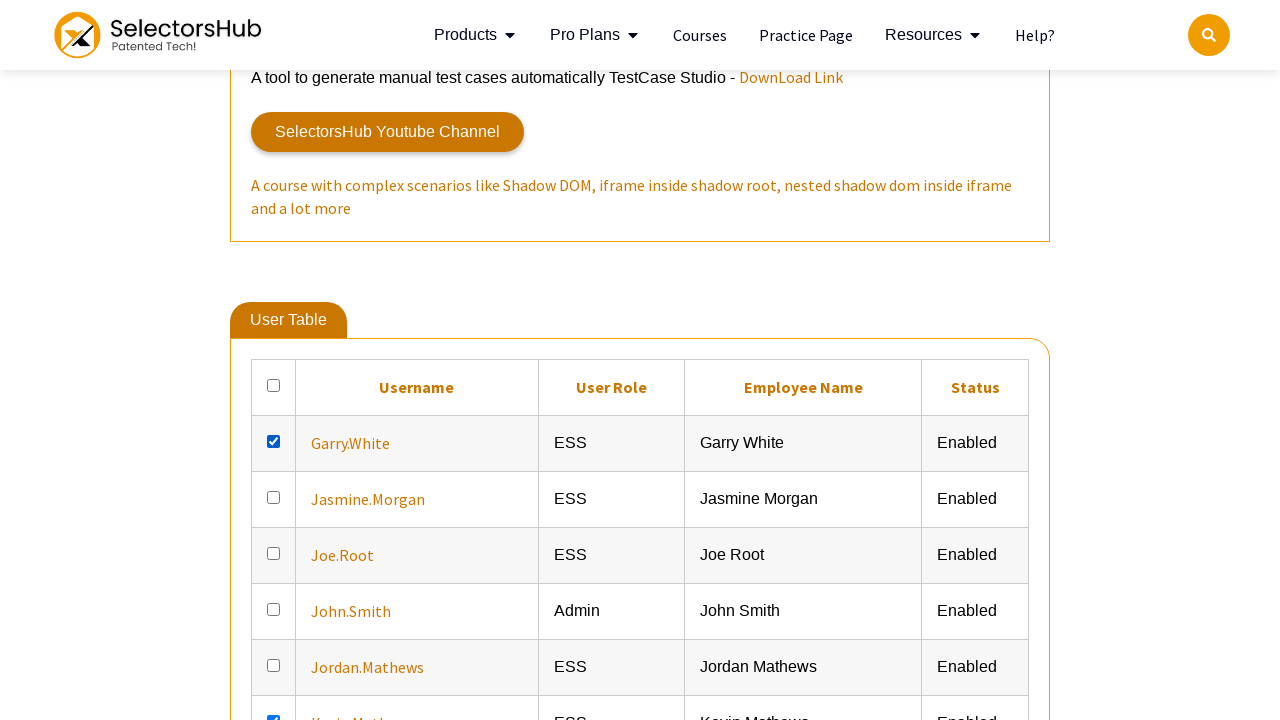

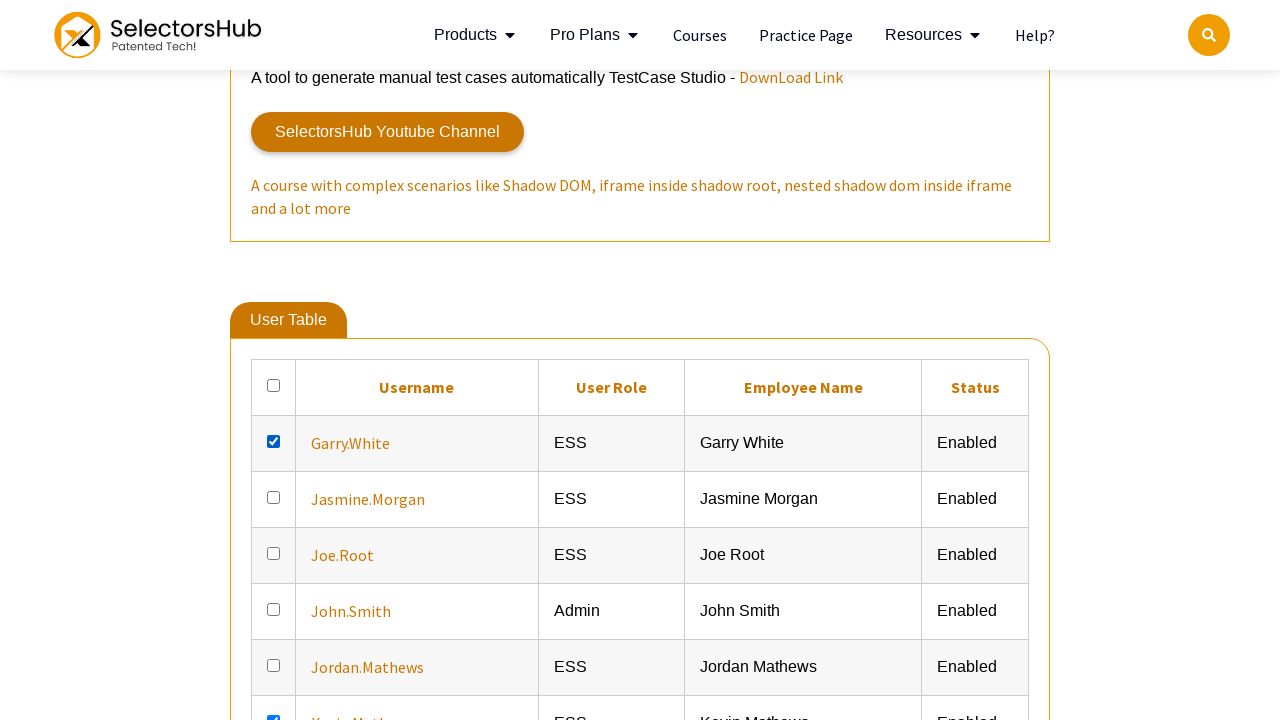